Tests ZIP code validation with invalid input (4 digits) and verifies the error message is displayed

Starting URL: https://sharelane.com/cgi-bin/register.py

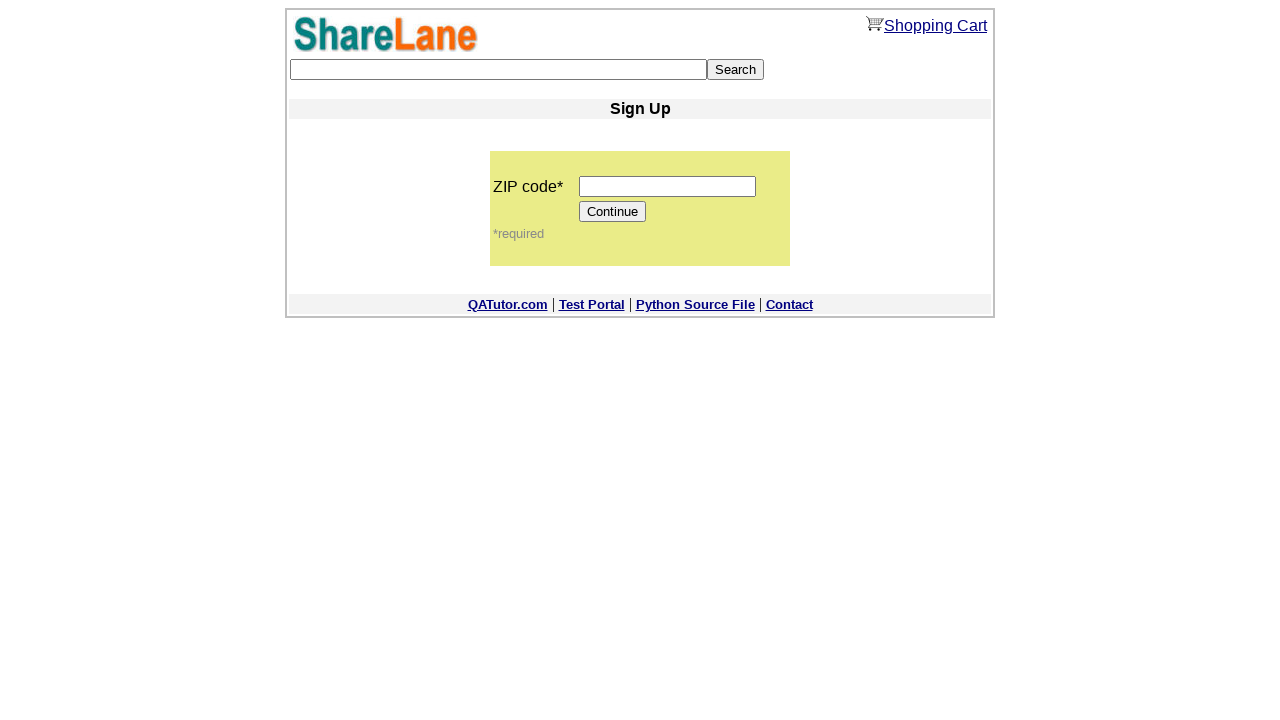

Navigated to ShareLane registration page
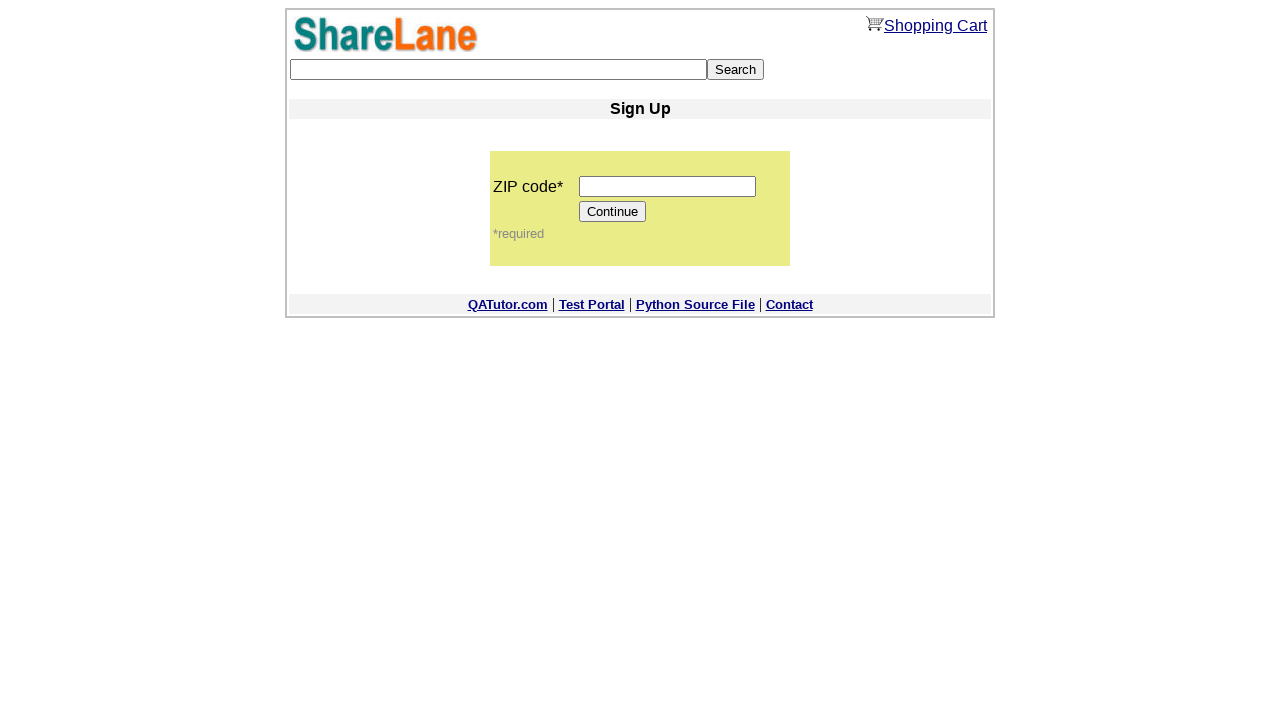

Filled ZIP code field with invalid 4-digit value '1111' on input[name='zip_code']
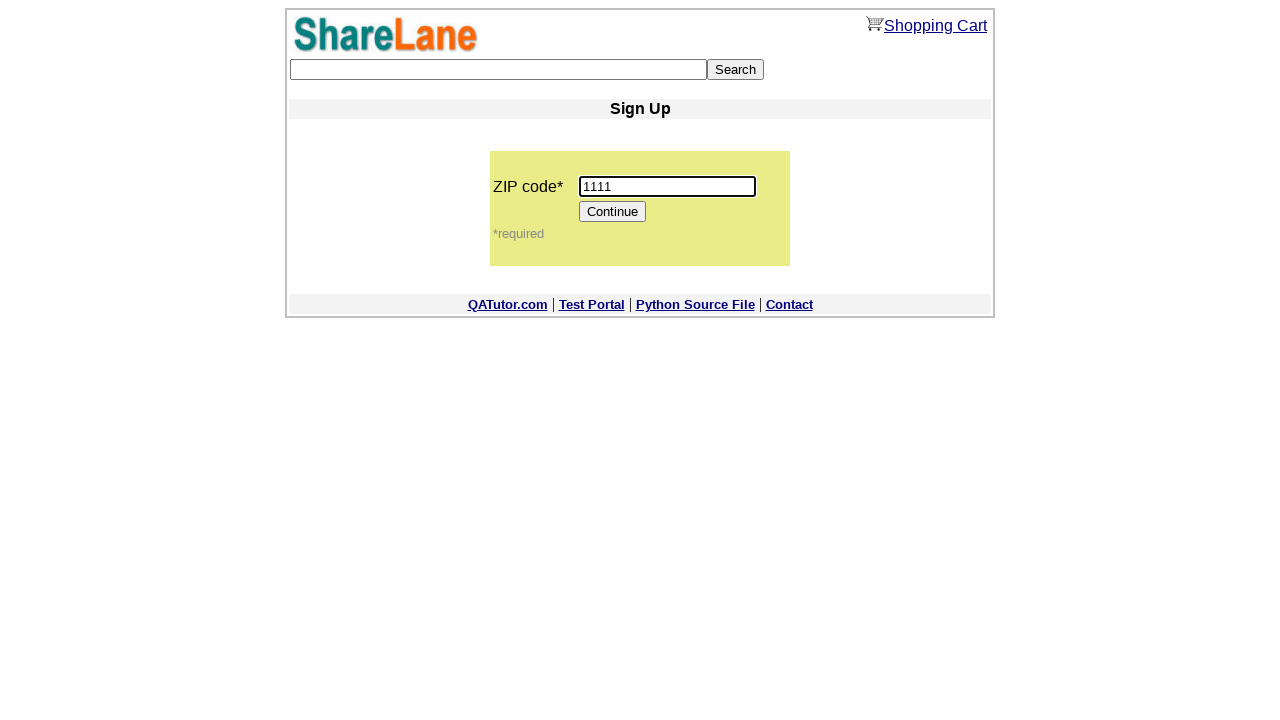

Clicked Continue button to submit form with invalid ZIP code at (613, 212) on input[value='Continue']
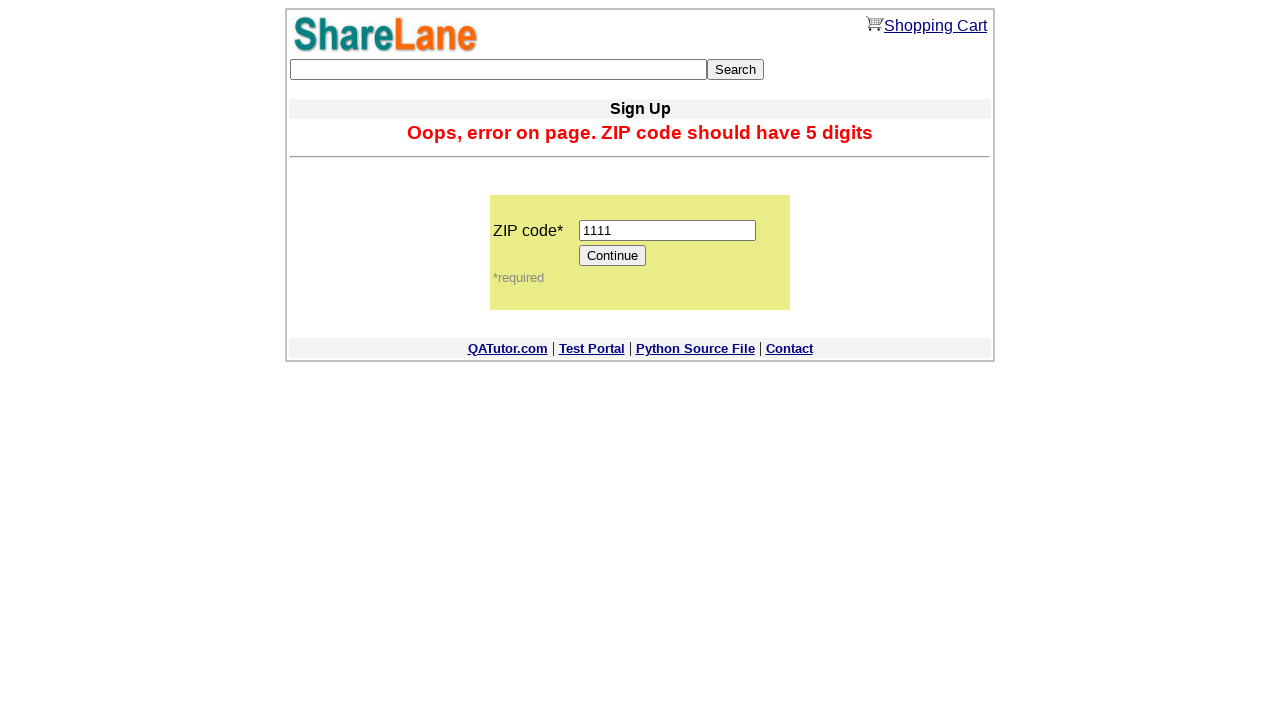

Error message element appeared on page
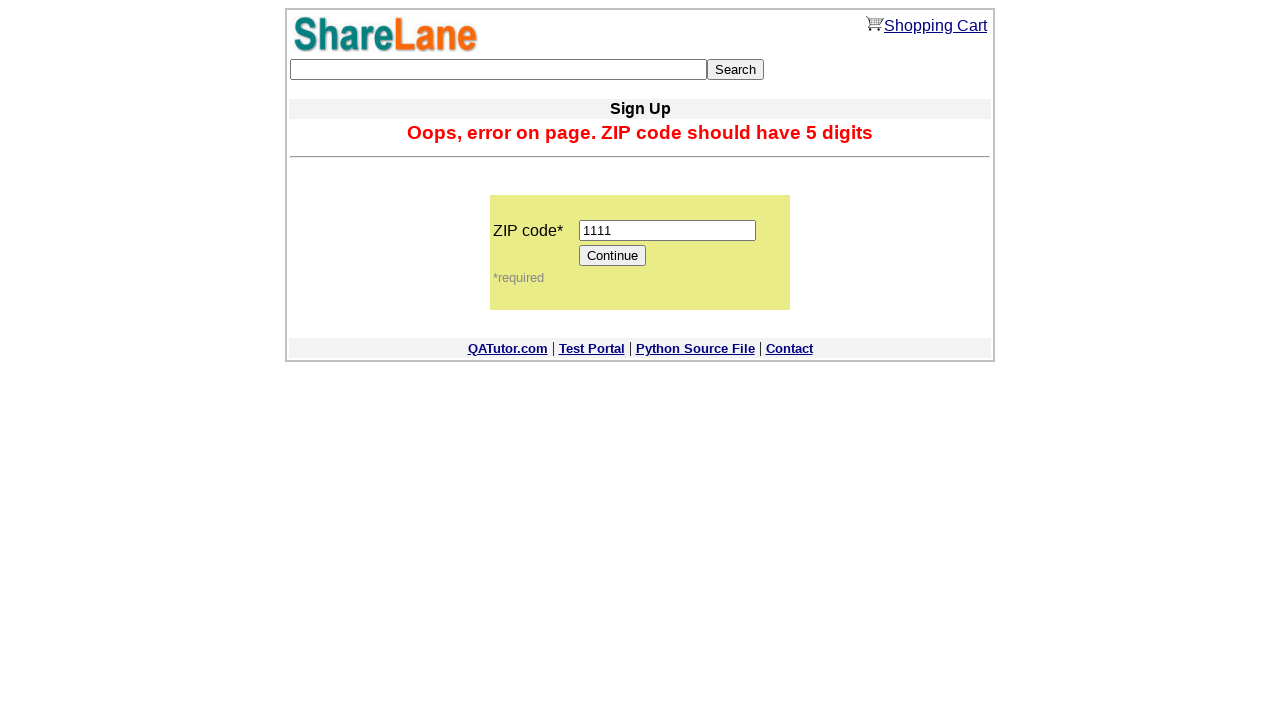

Retrieved error message text content
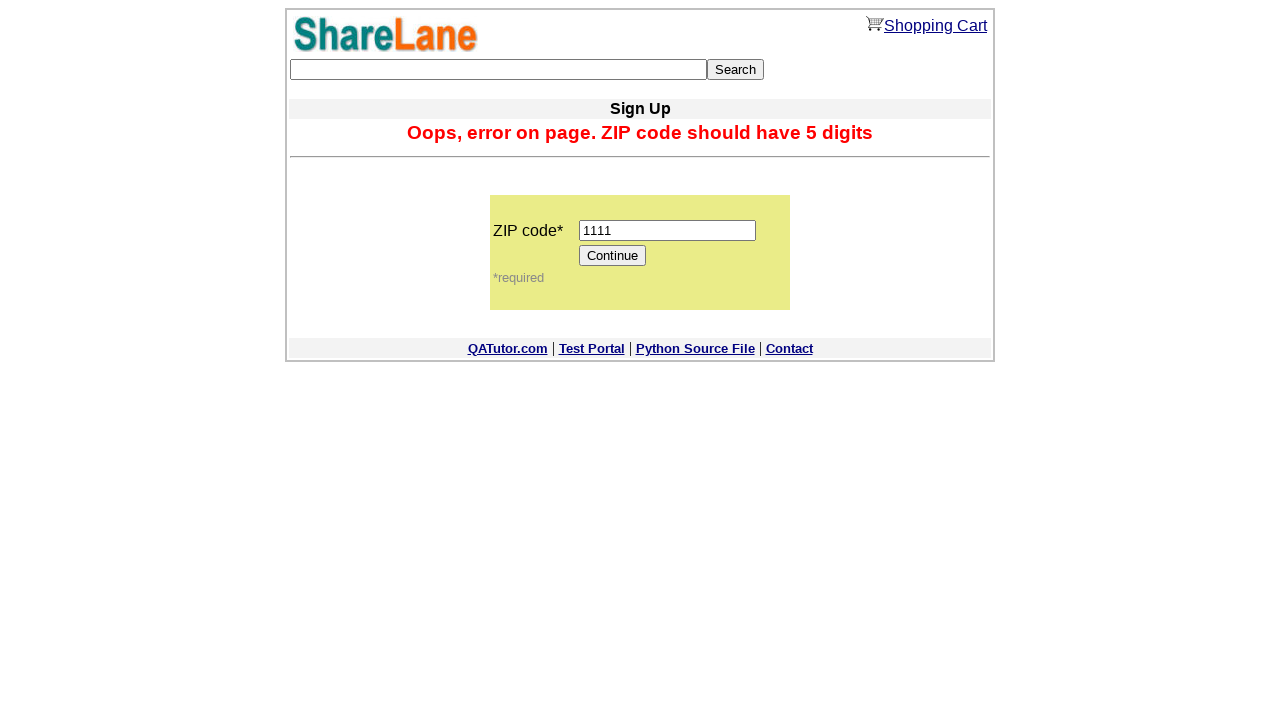

Verified error message matches expected text: 'Oops, error on page. ZIP code should have 5 digits'
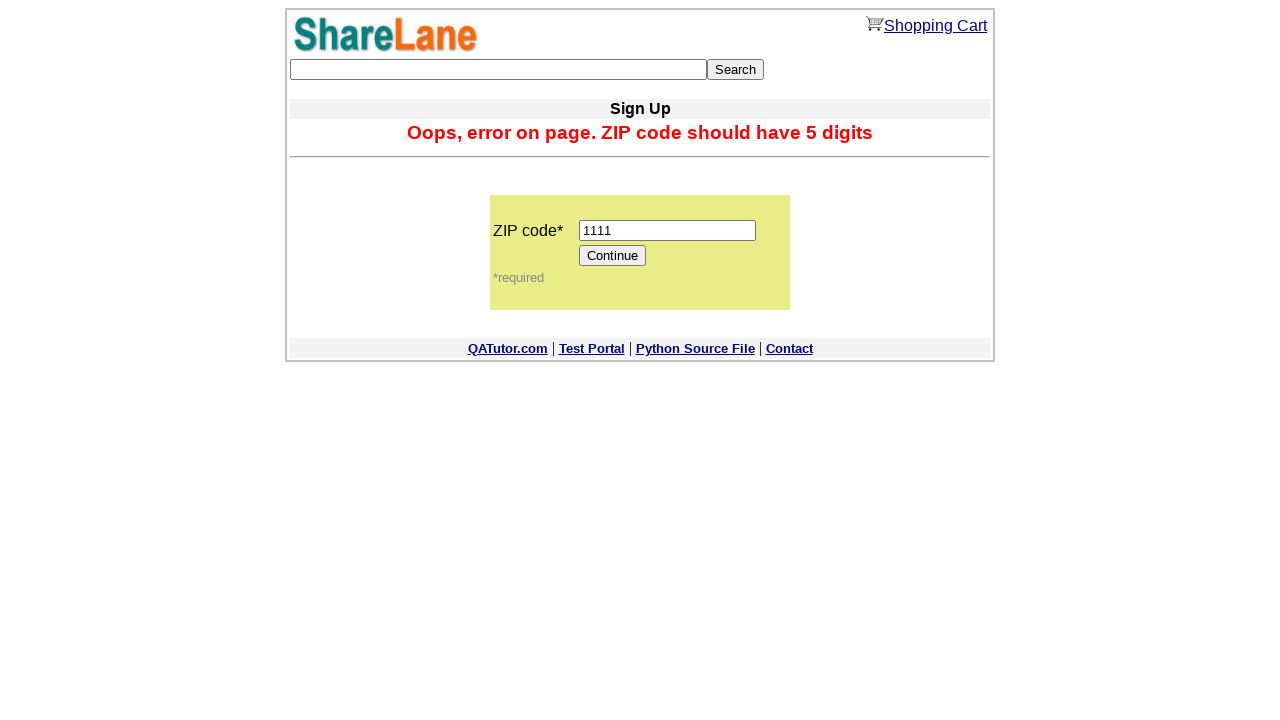

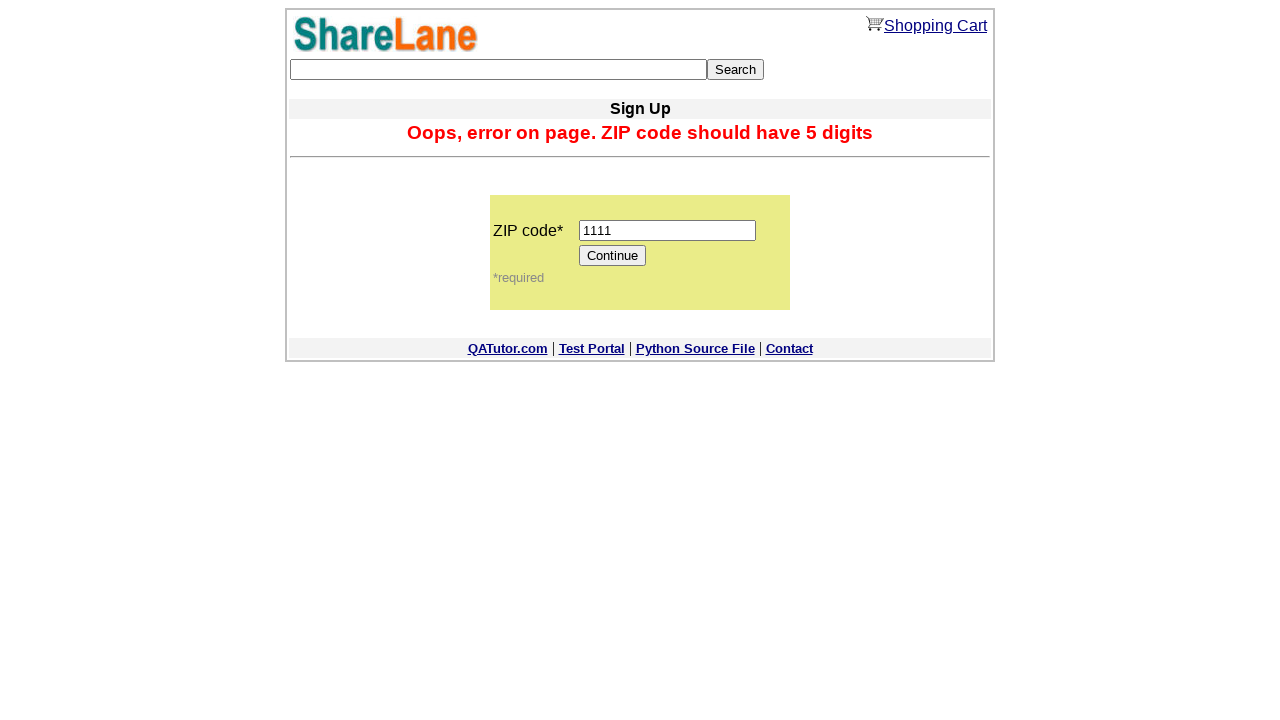